Tests radio button selection functionality by scrolling down the page and selecting the "Cheese" radio button from a group of radio buttons

Starting URL: http://www.echoecho.com/htmlforms10.htm

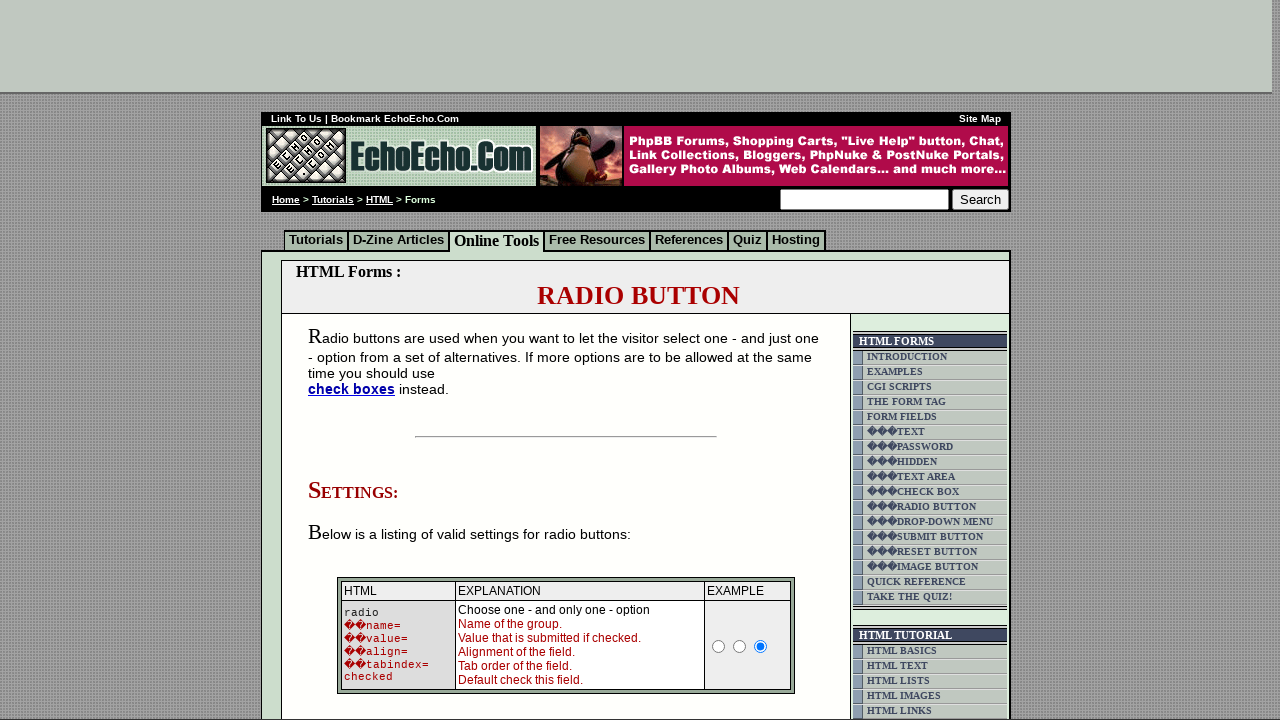

Pressed PageDown to scroll down the page
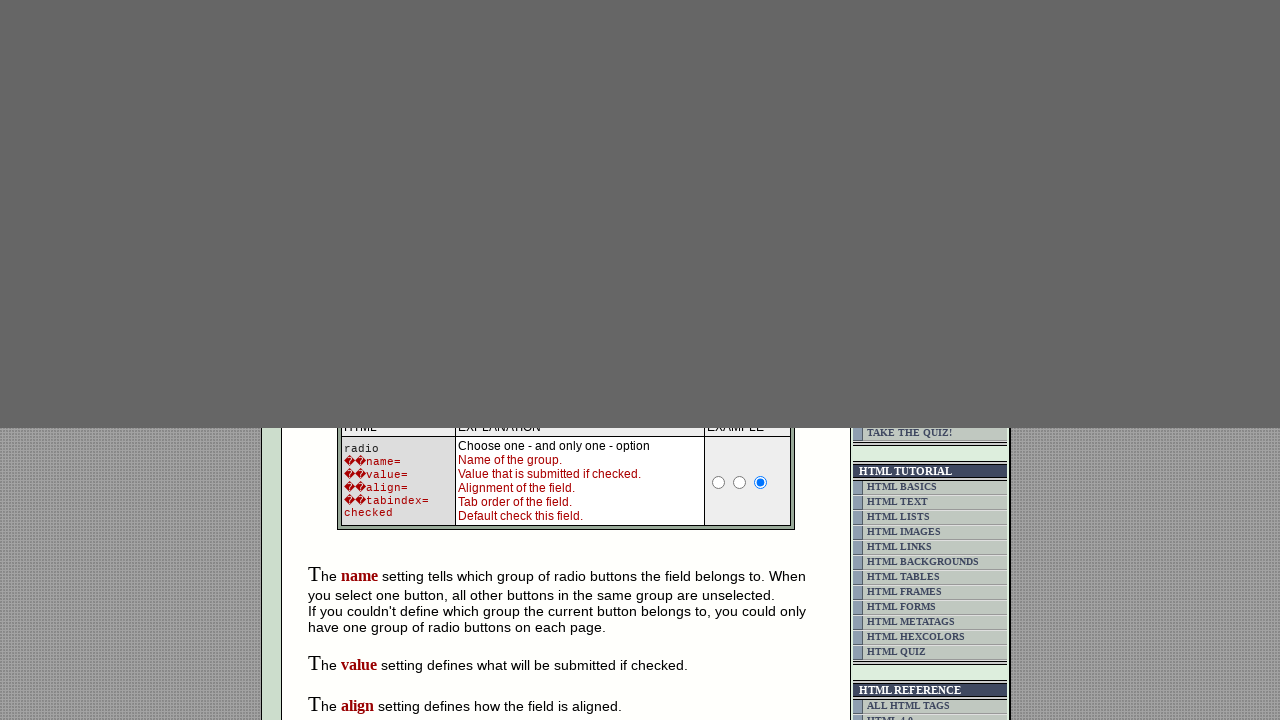

Pressed PageDown to scroll down the page
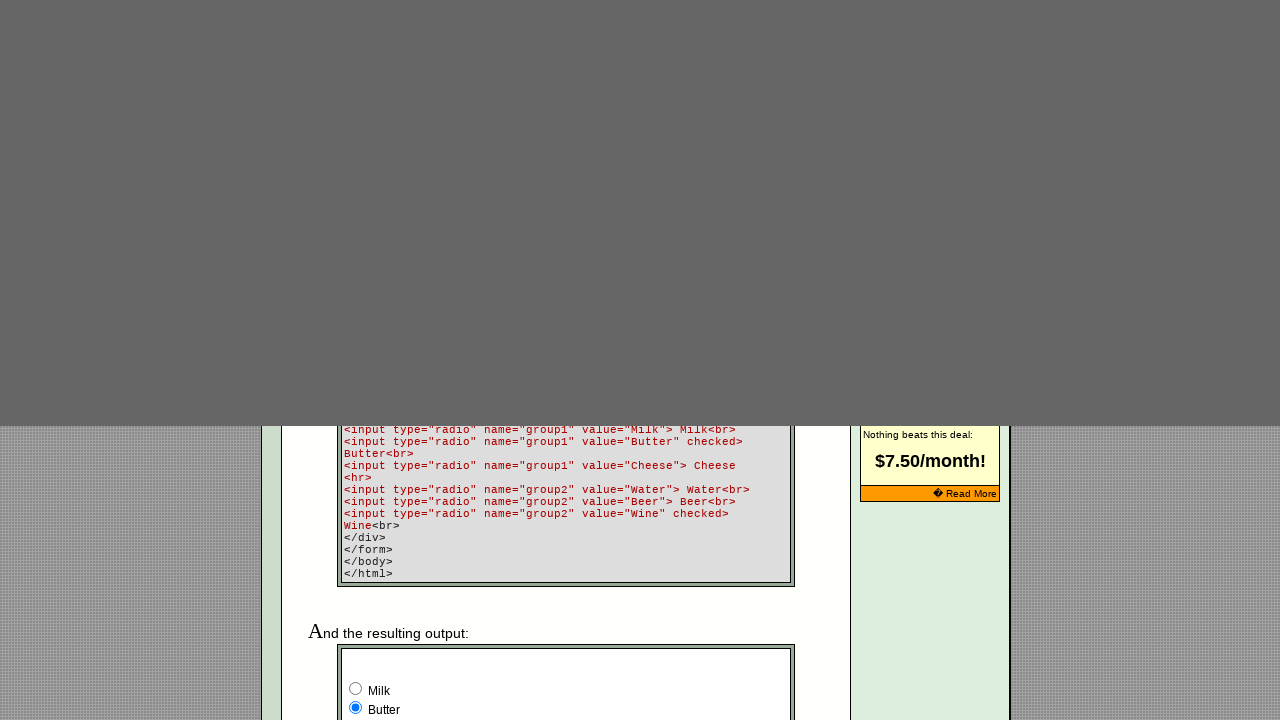

Pressed PageDown to scroll down the page
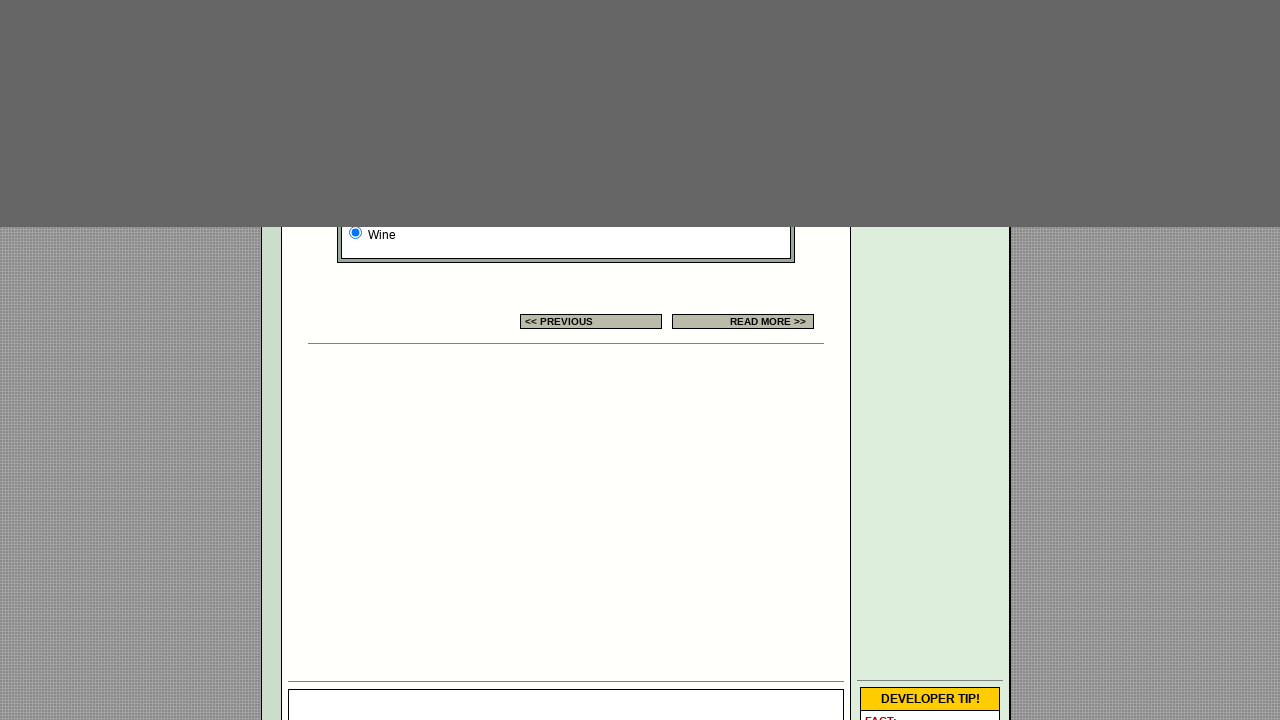

Pressed PageDown to scroll down the page
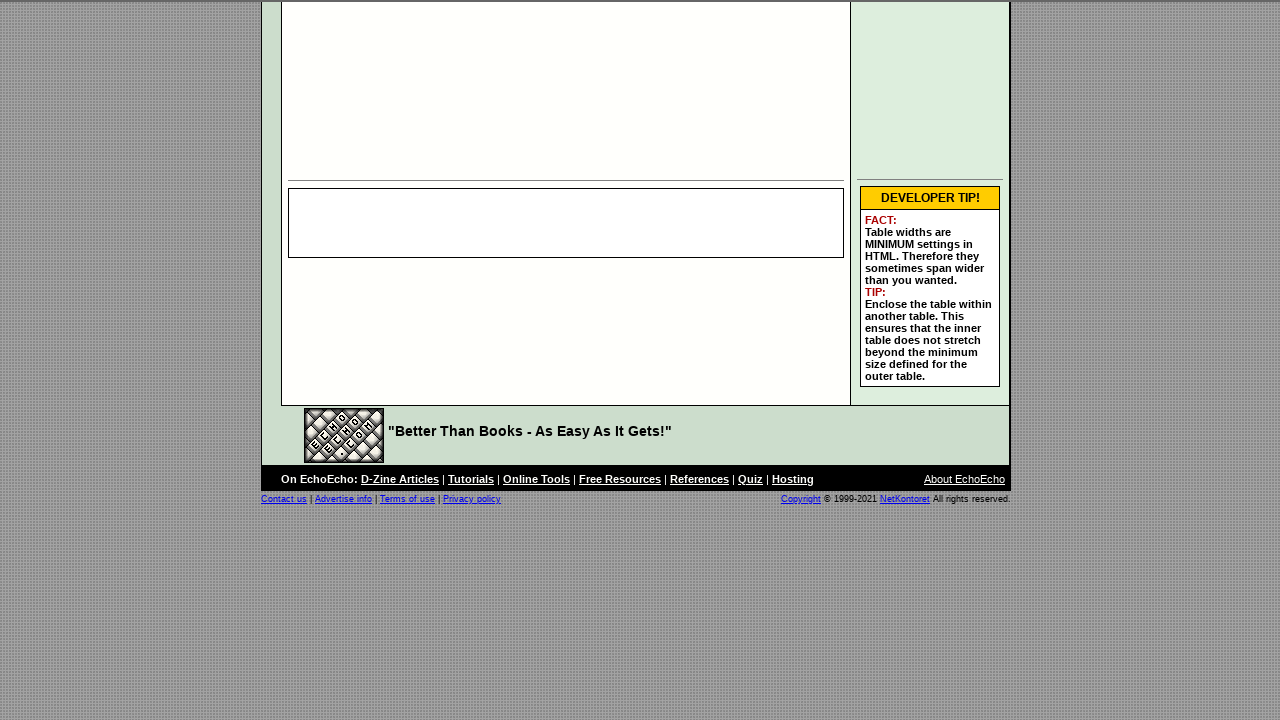

Waited for page to settle after scrolling
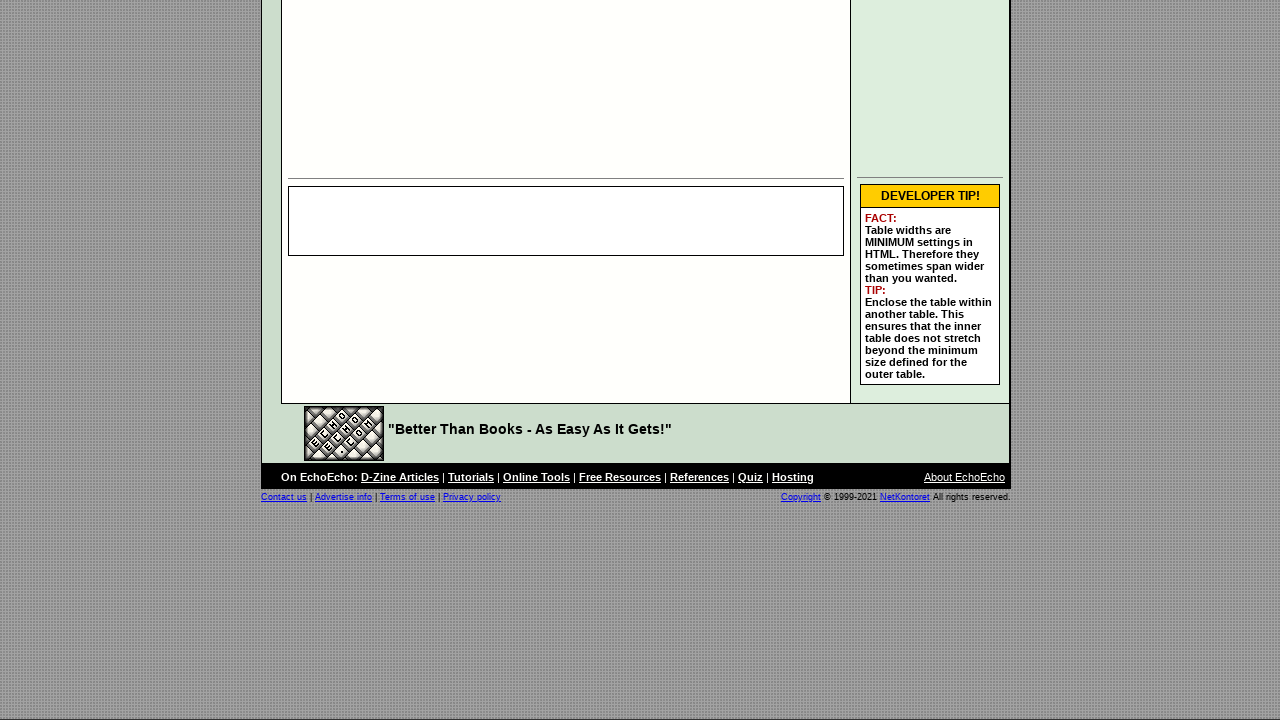

Clicked the 'Cheese' radio button from group1 at (356, 360) on input[name='group1'][value='Cheese']
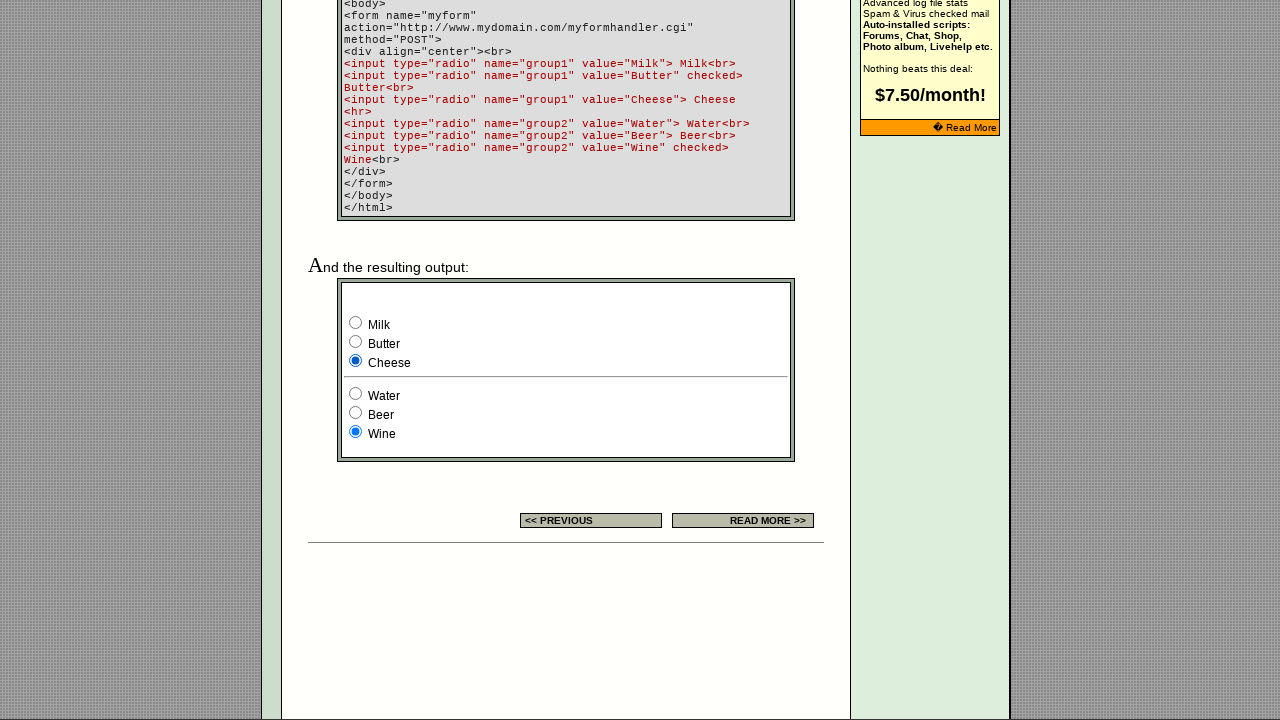

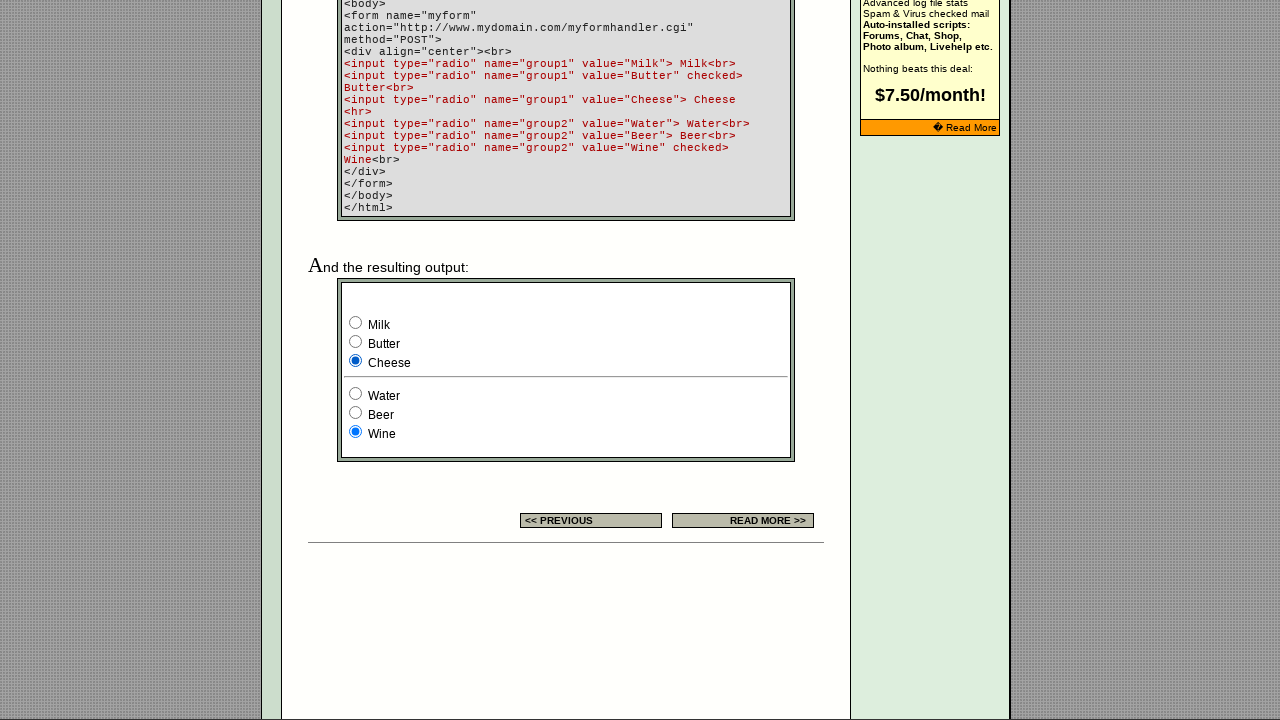